Tests dynamic loading functionality by clicking a start button, waiting for content to load, and verifying that "Hello World!" text appears.

Starting URL: https://the-internet.herokuapp.com/dynamic_loading/1

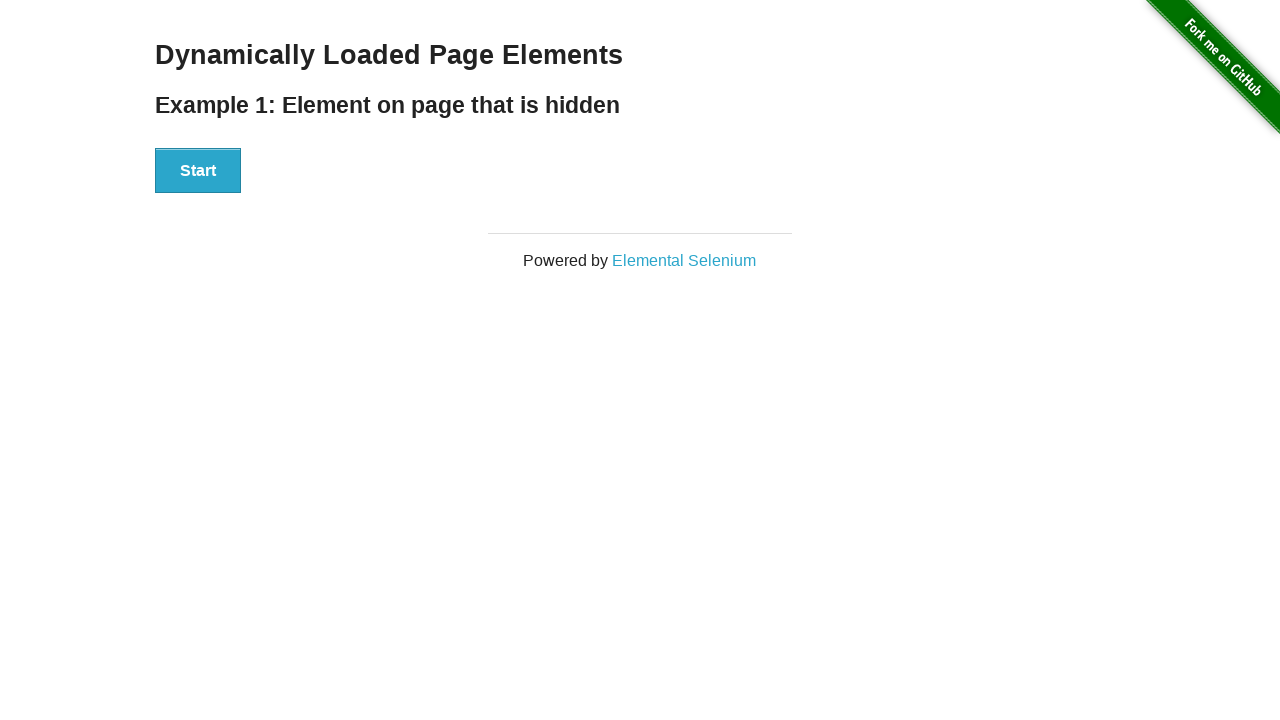

Clicked the start button to begin dynamic loading at (198, 171) on #start button
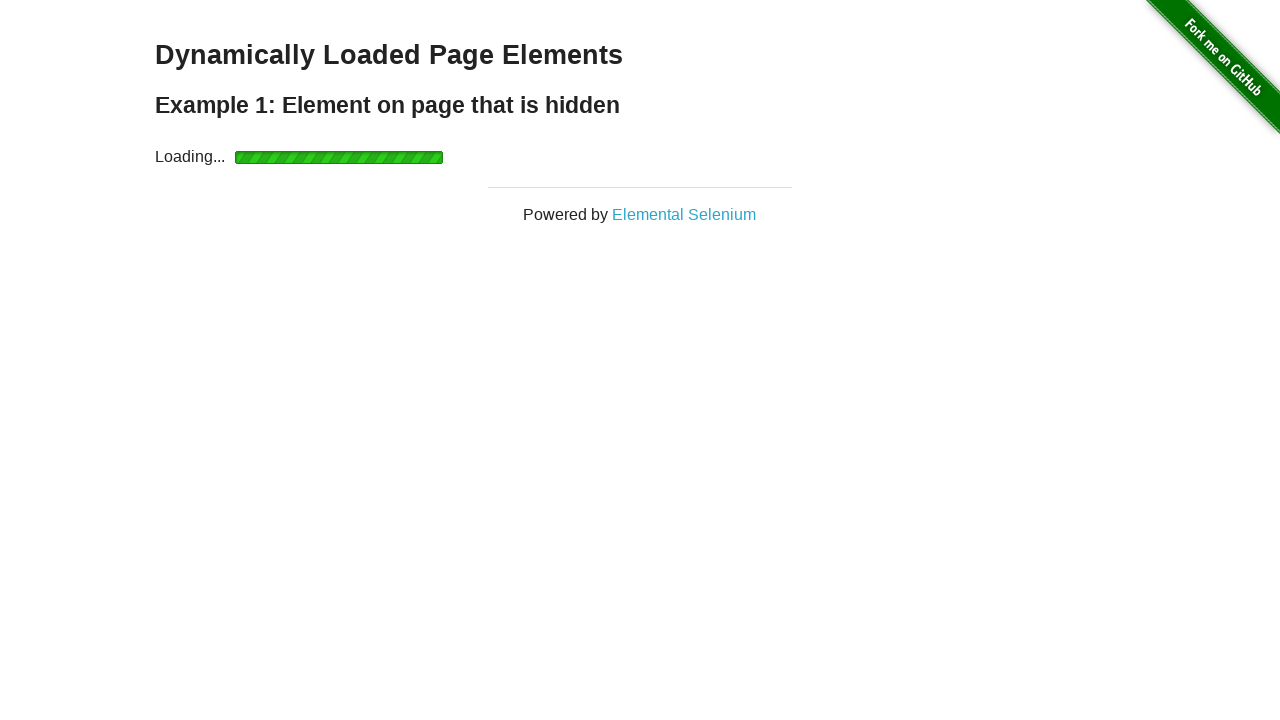

Waited for the finish element with 'Hello World!' text to become visible
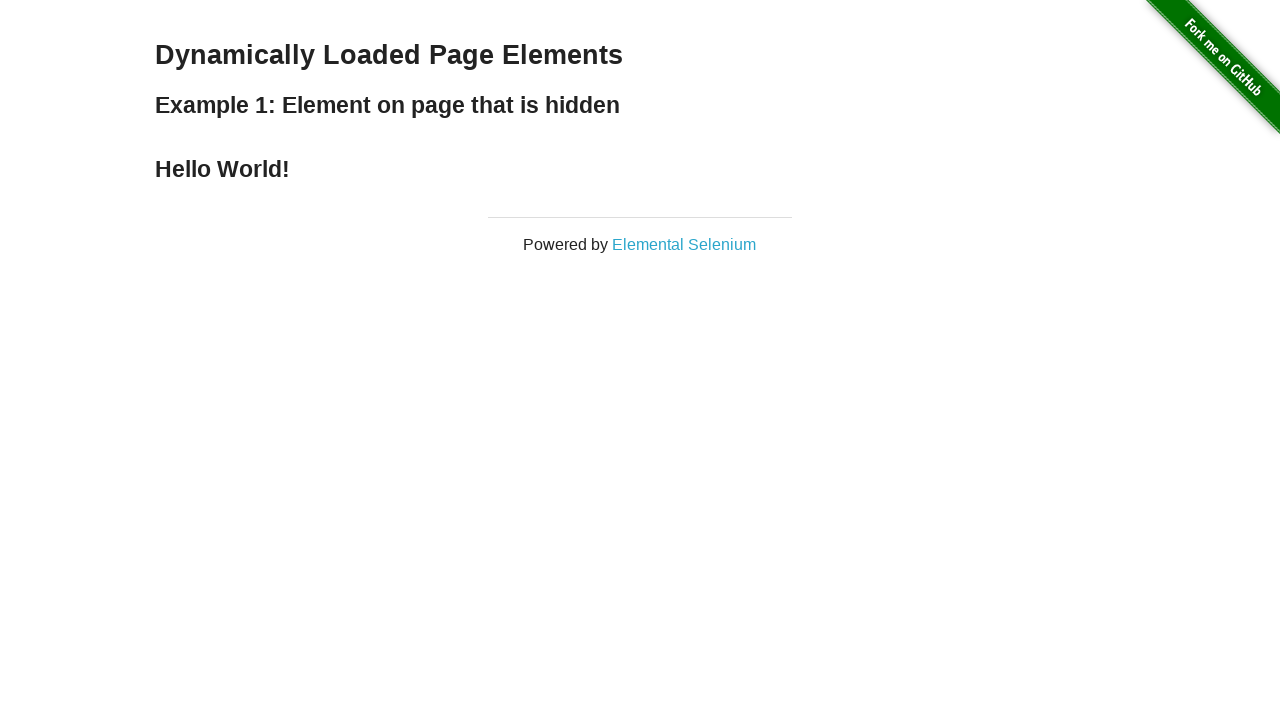

Located the 'Hello World!' element
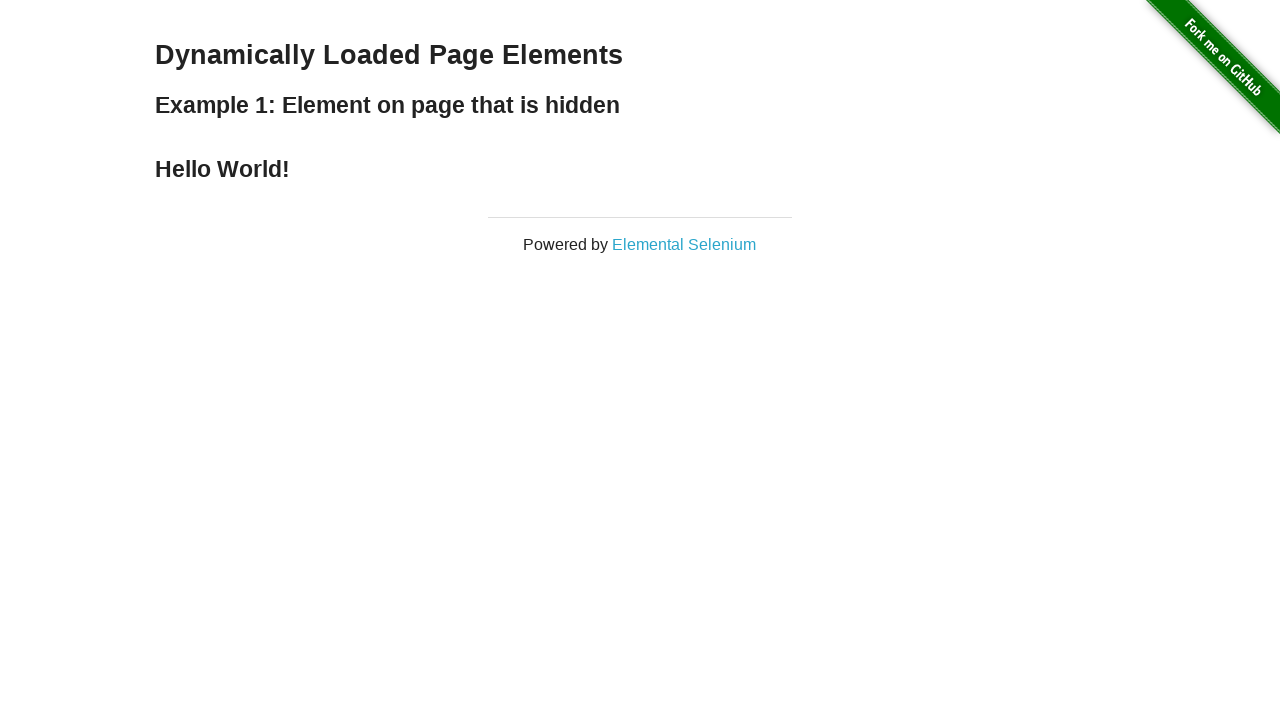

Verified that the element contains 'Hello World!' text
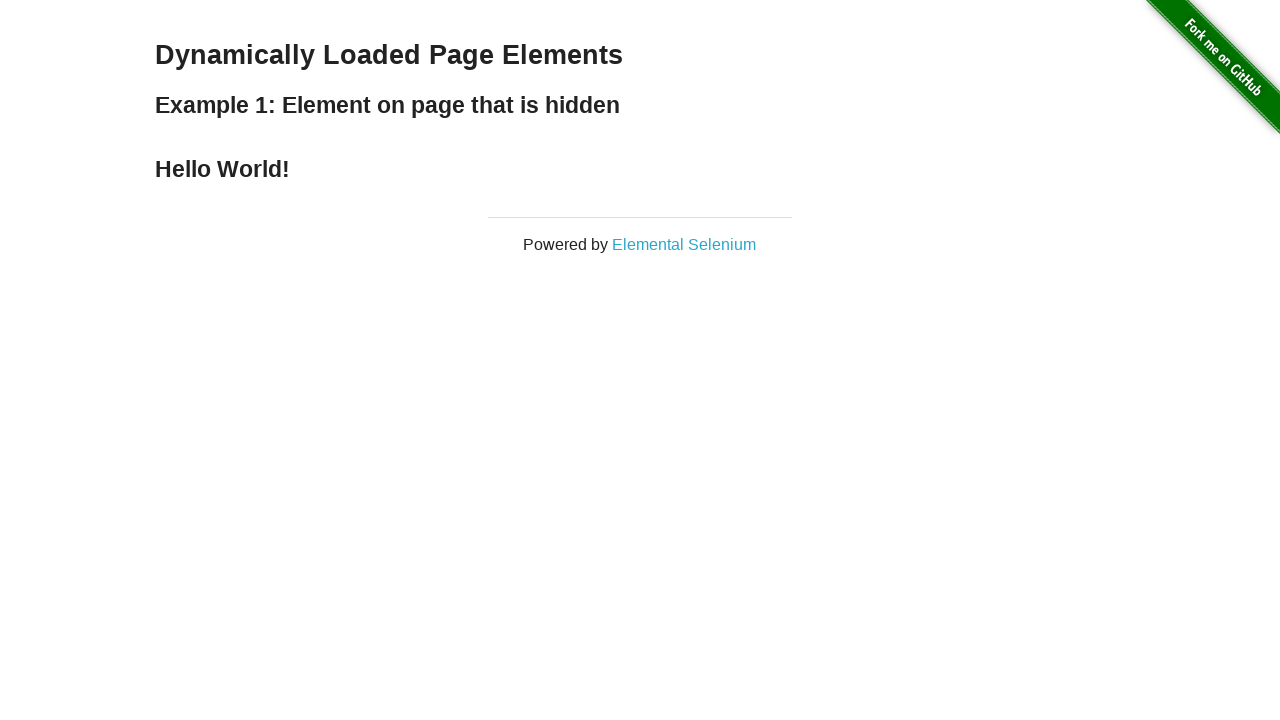

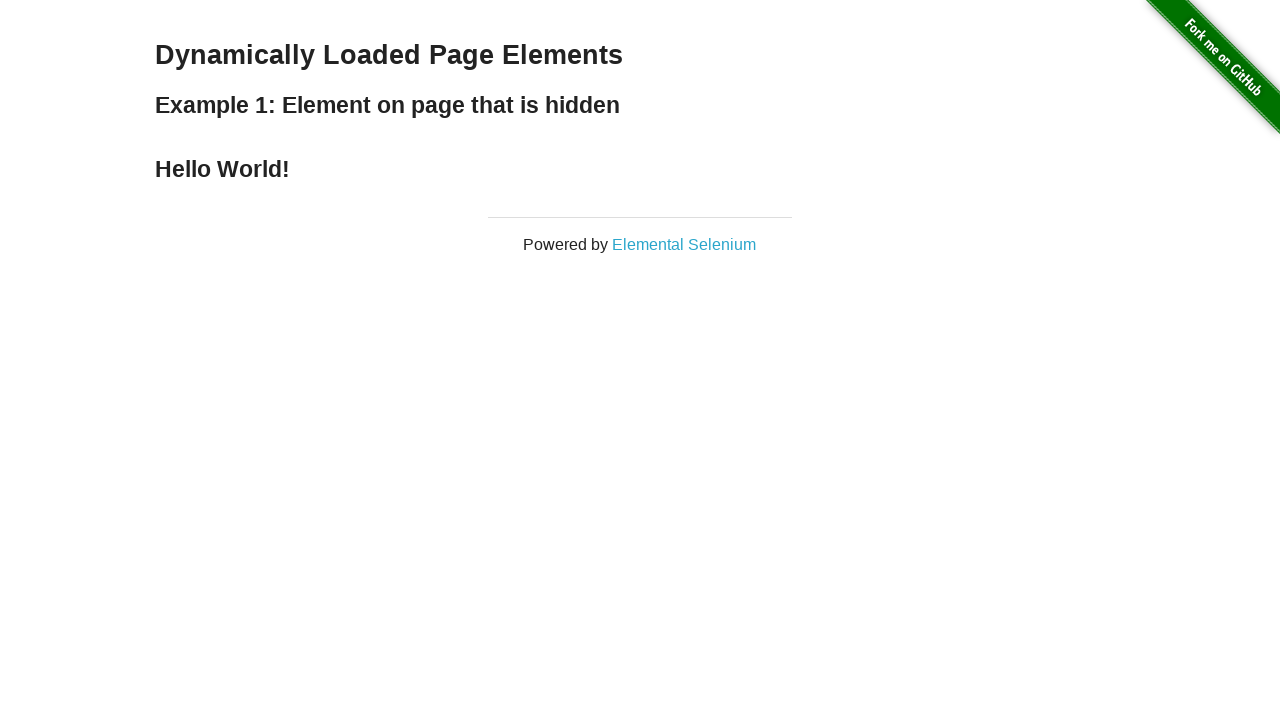